Tests draggable functionality by dragging an element to a specific position within an iframe

Starting URL: https://jqueryui.com/draggable/

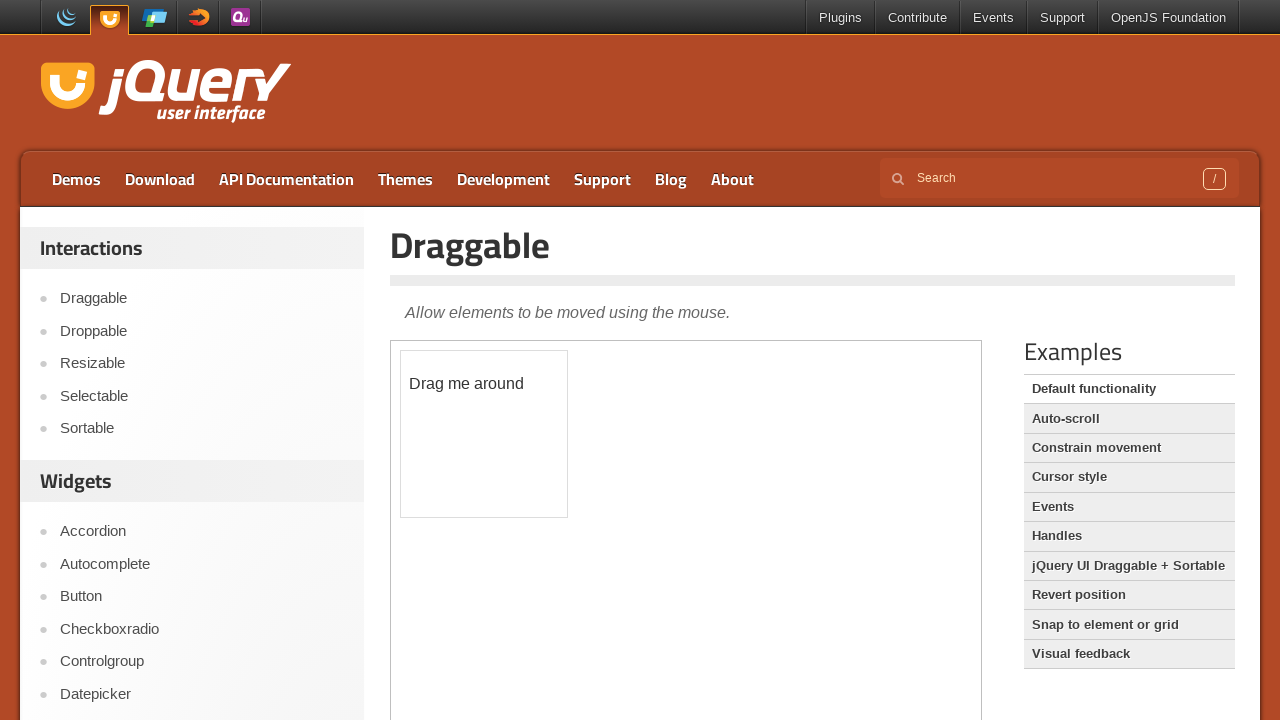

Located iframe containing draggable demo
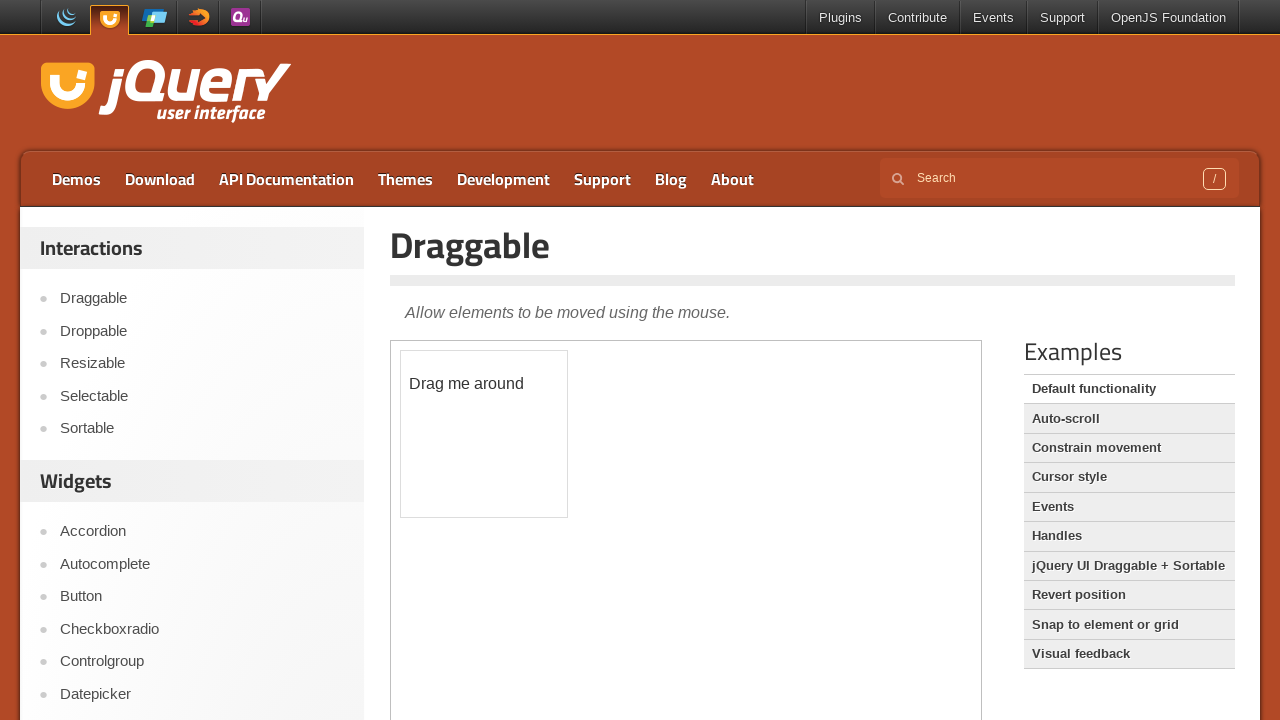

Located draggable element with id 'draggable'
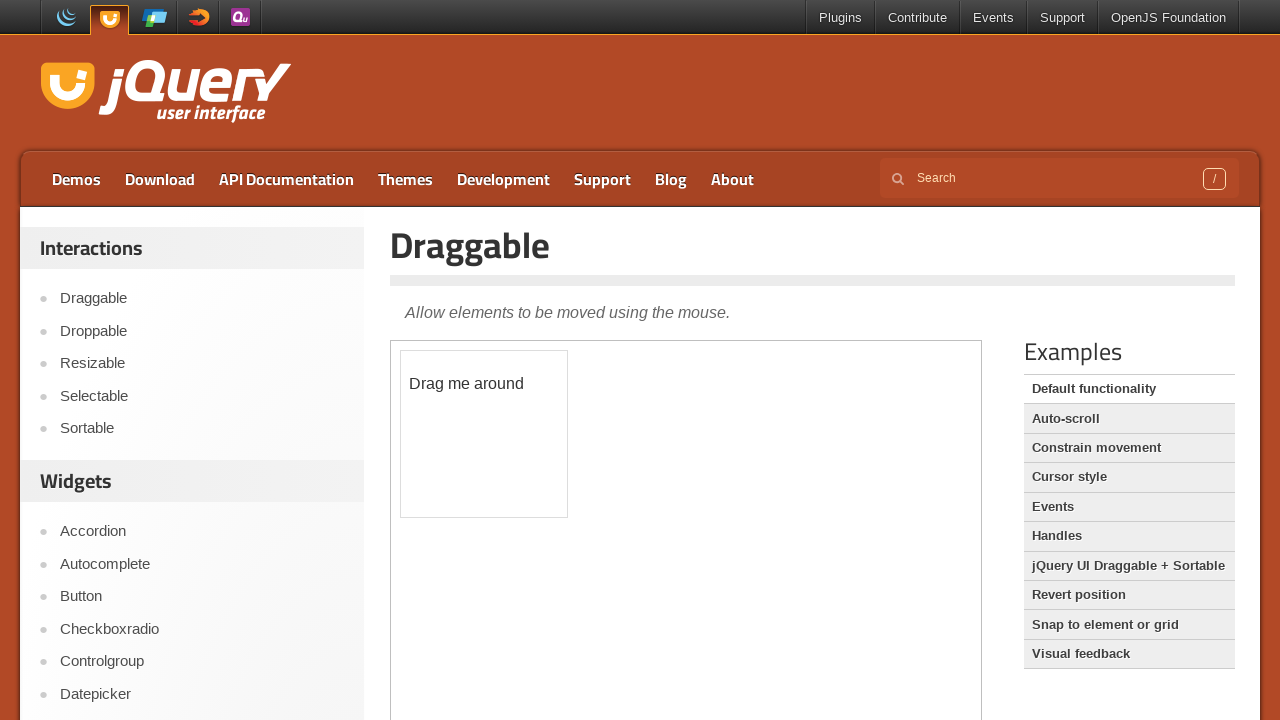

Dragged element to position (120, 150) at (521, 501)
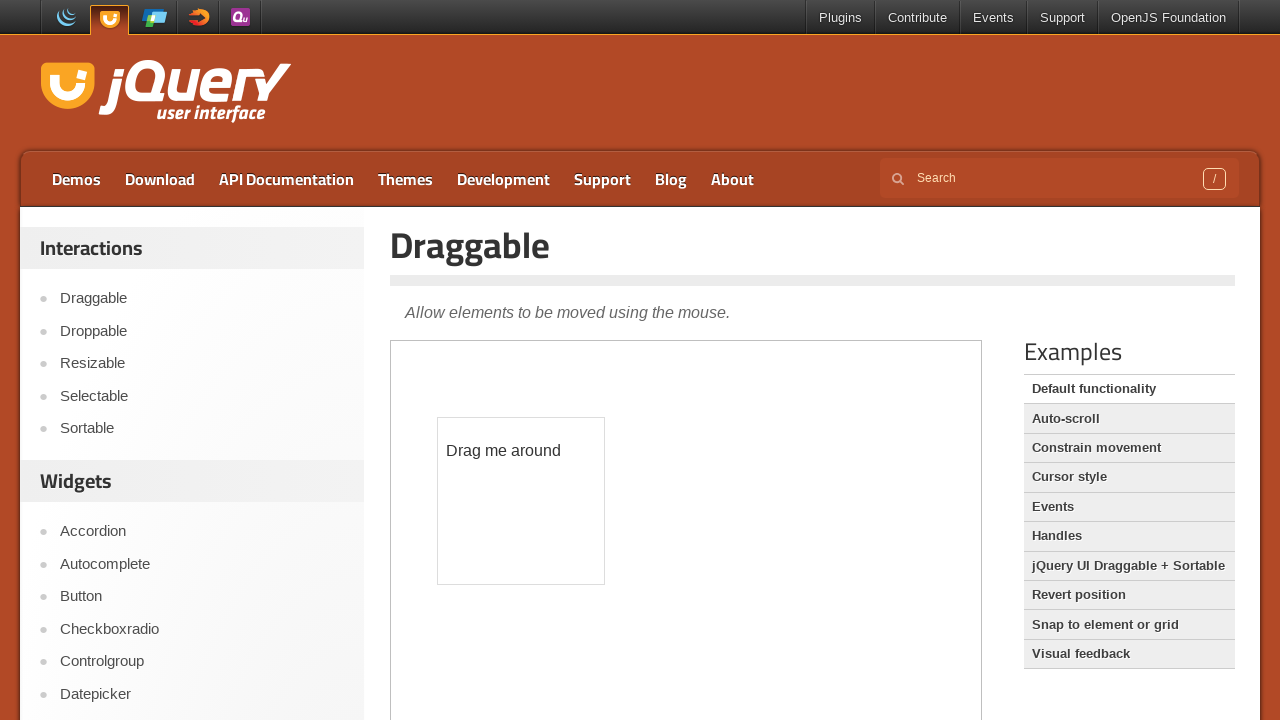

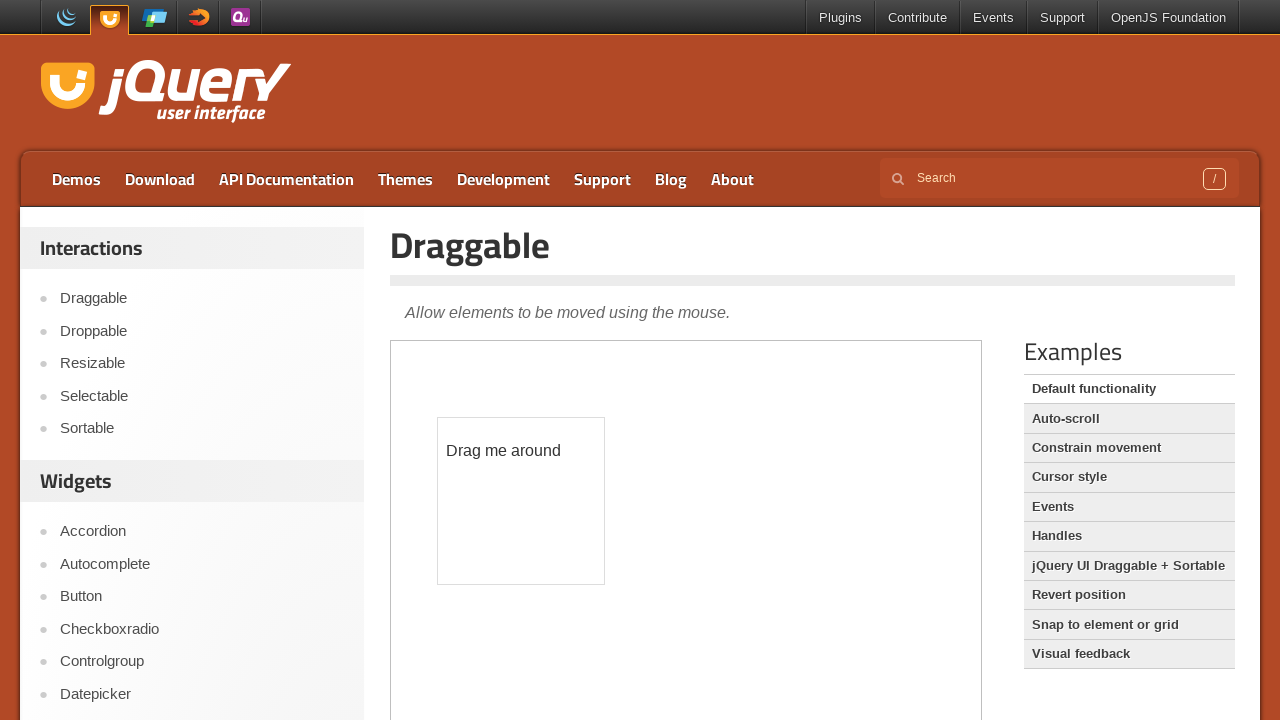